Tests footer link navigation by opening multiple links in new tabs using keyboard shortcuts and verifying each tab opened successfully

Starting URL: https://www.rahulshettyacademy.com/AutomationPractice/

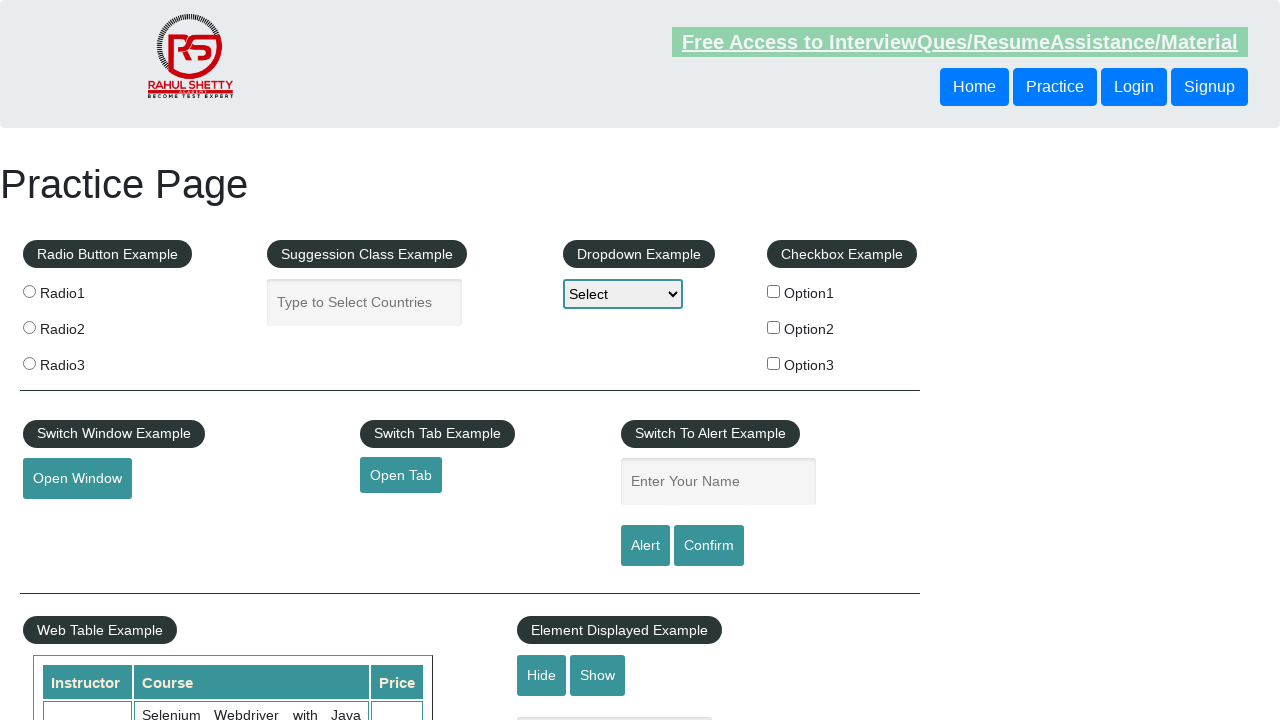

Counted all links on page: 27
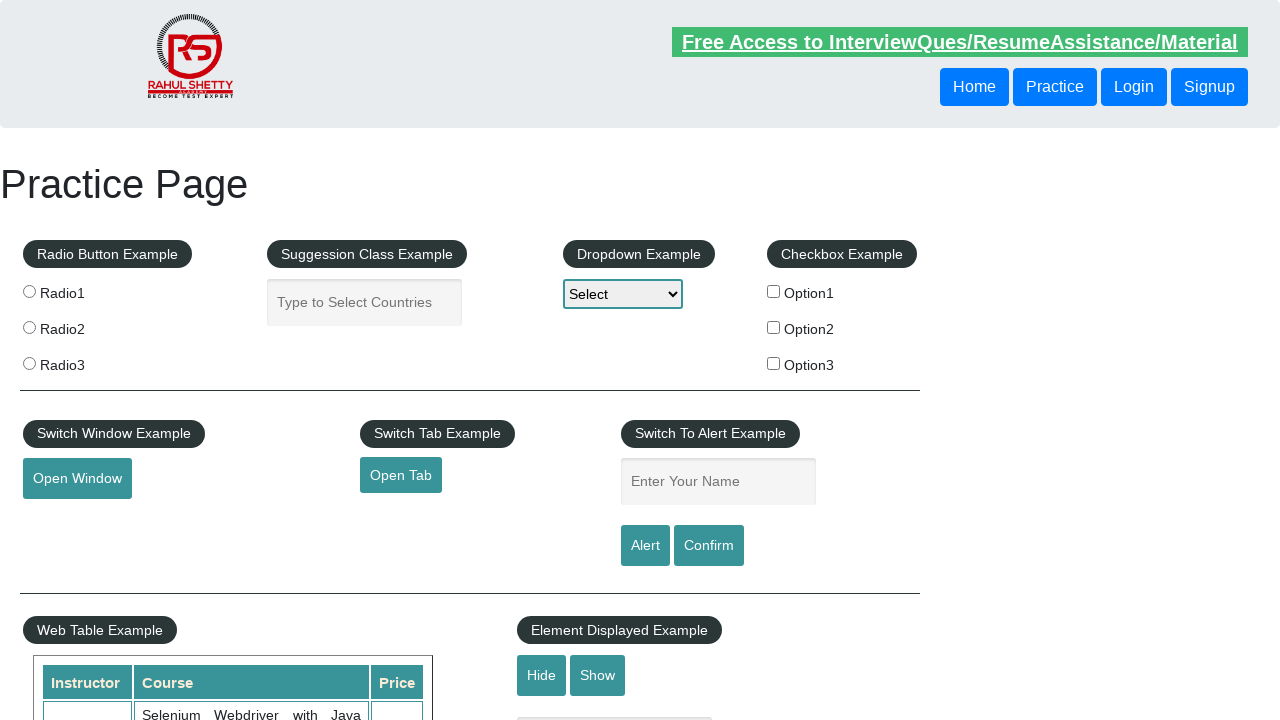

Located footer section with class 'gf-t'
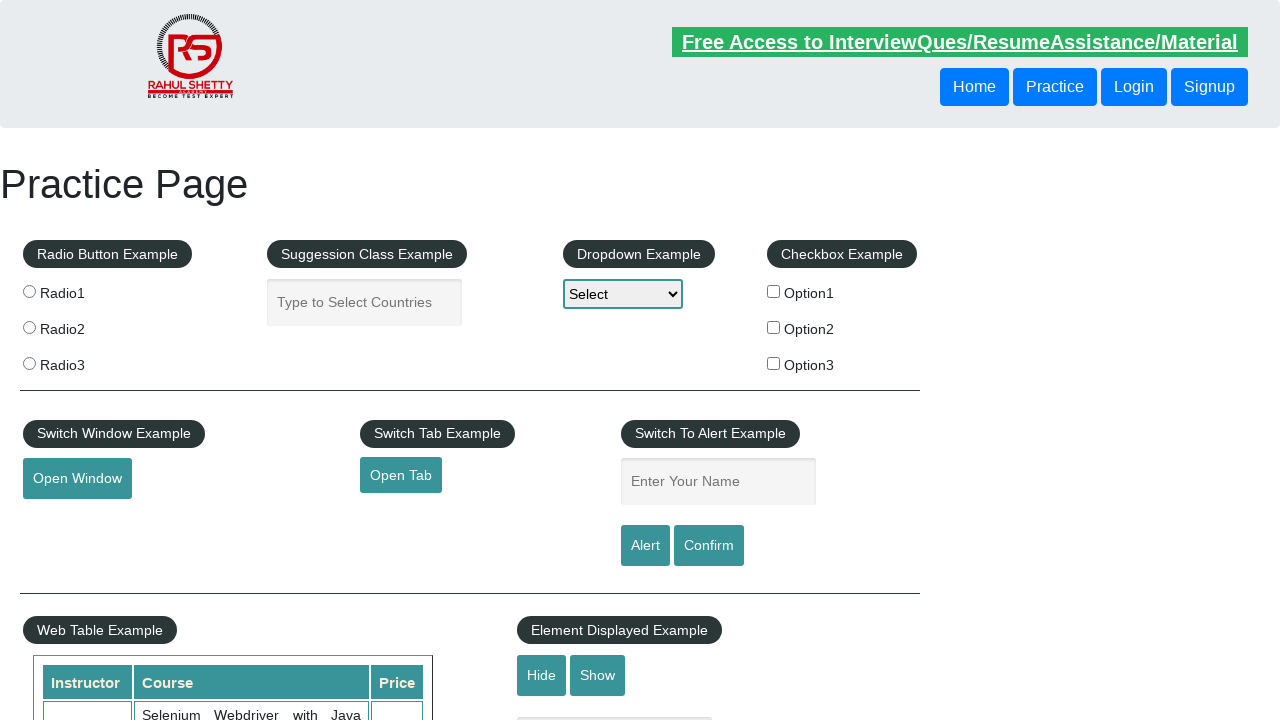

Counted footer links: 20
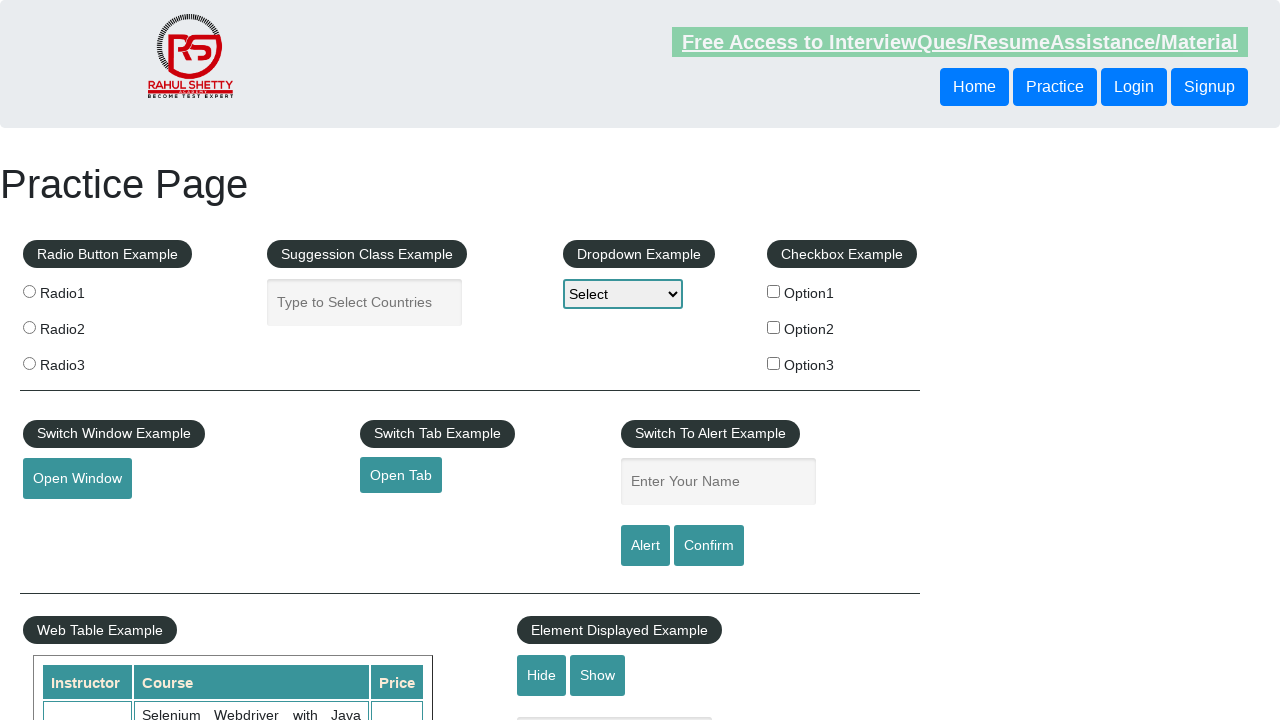

Located first column section in footer
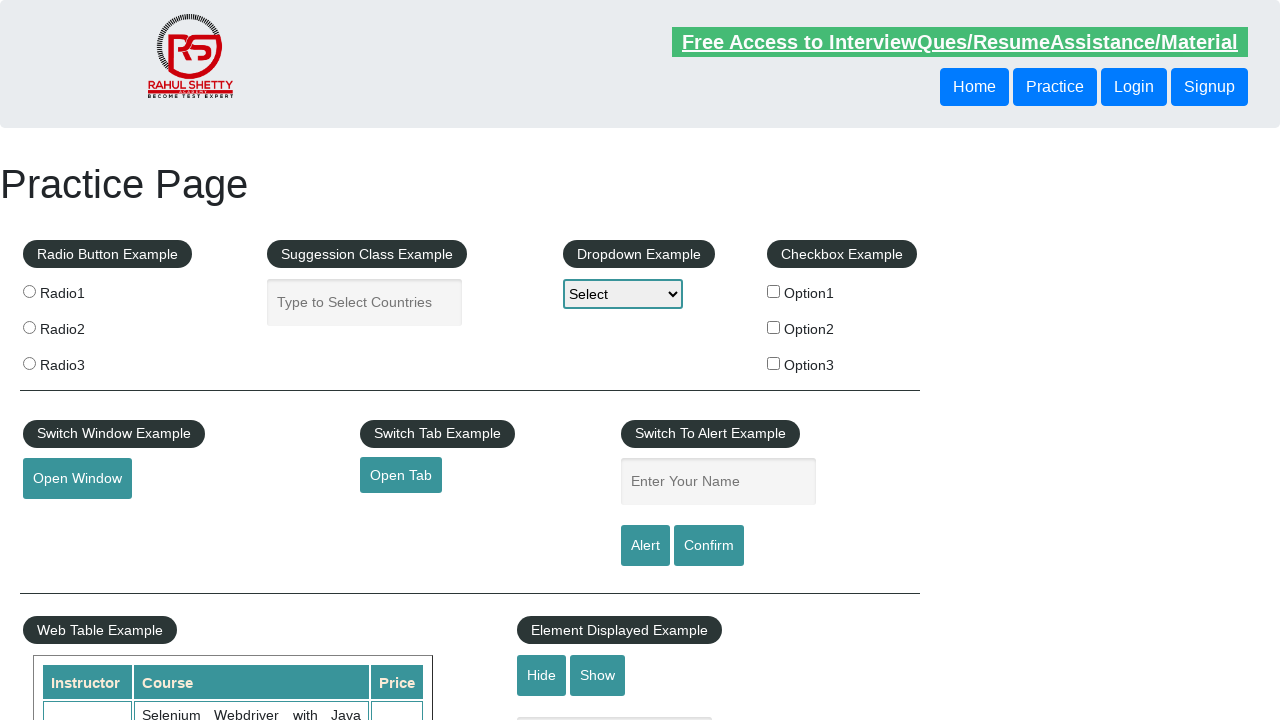

Counted column links: 5
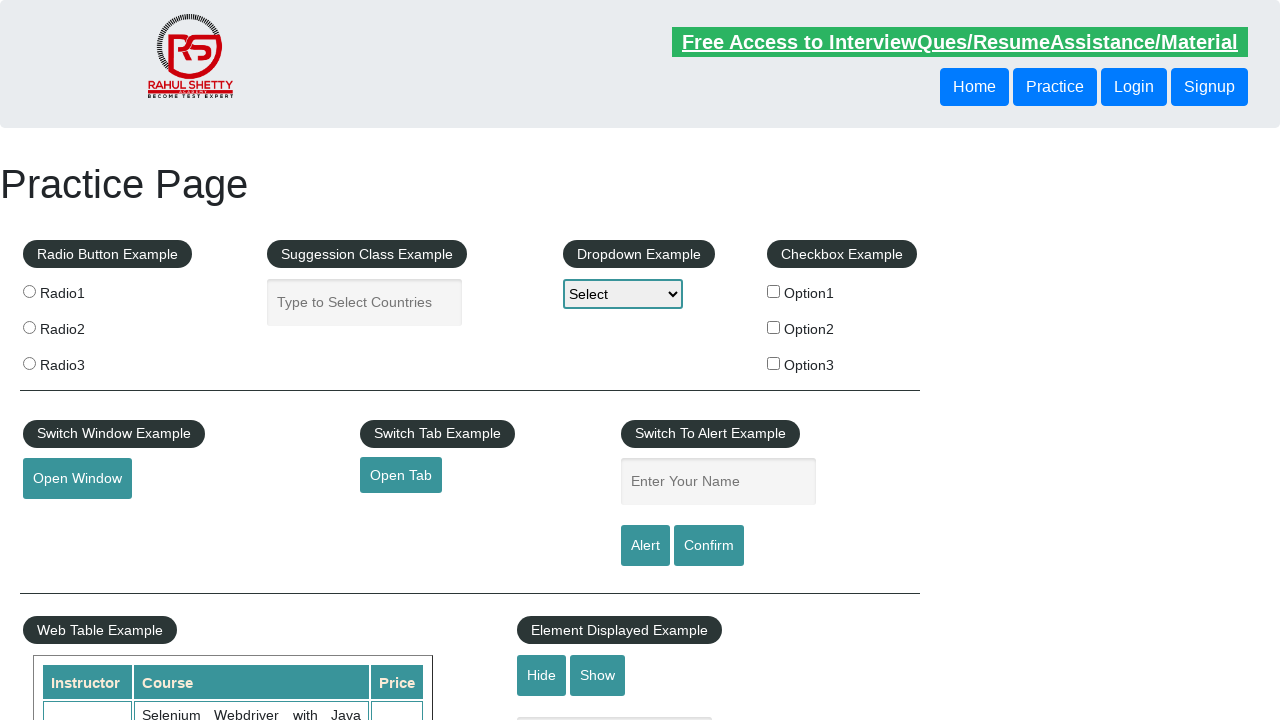

Located footer link at index 1
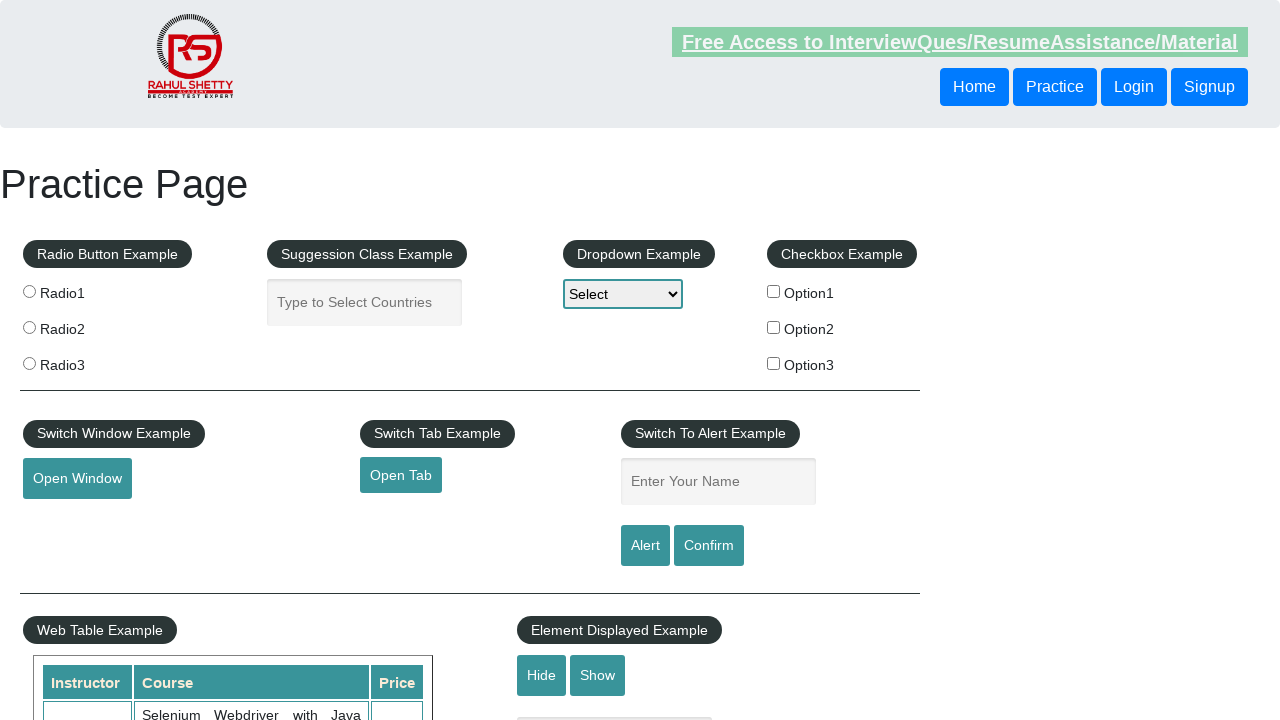

Opened footer link 1 in new tab using Ctrl+Click at (68, 520) on xpath=//table/tbody/tr/td[1]/ul >> a >> nth=1
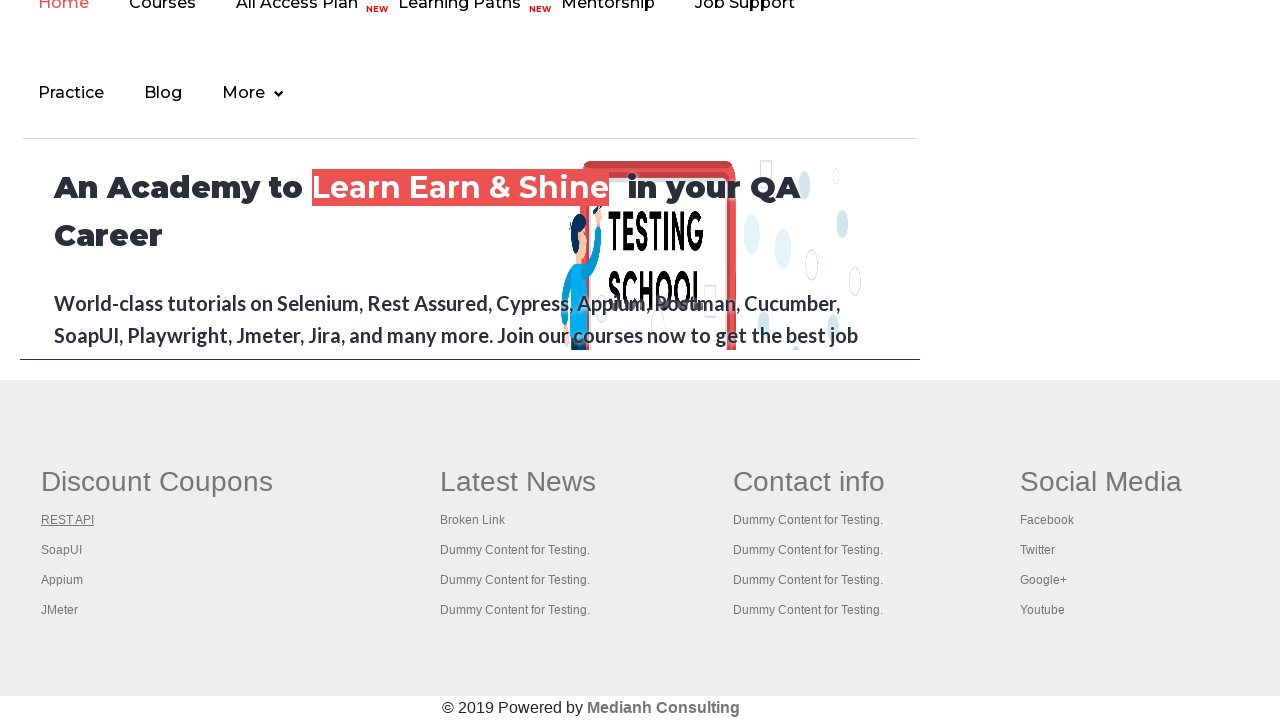

Waited 1000ms for new tab to open
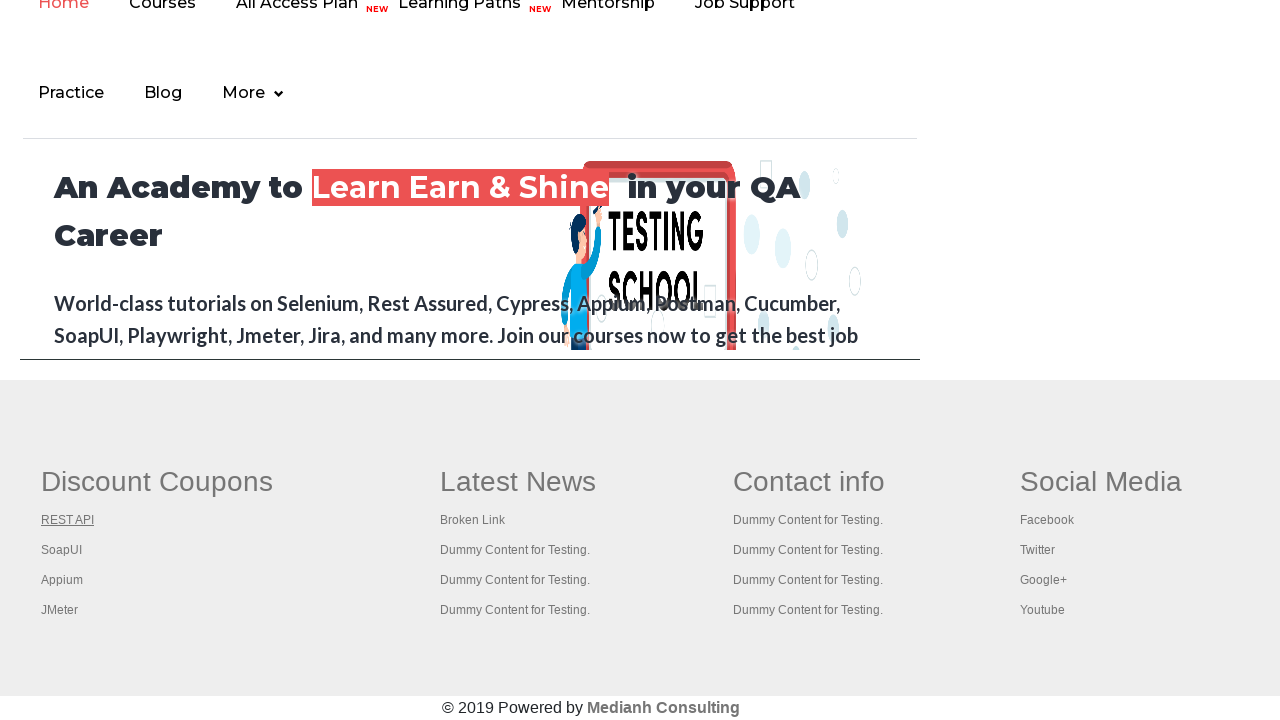

Located footer link at index 2
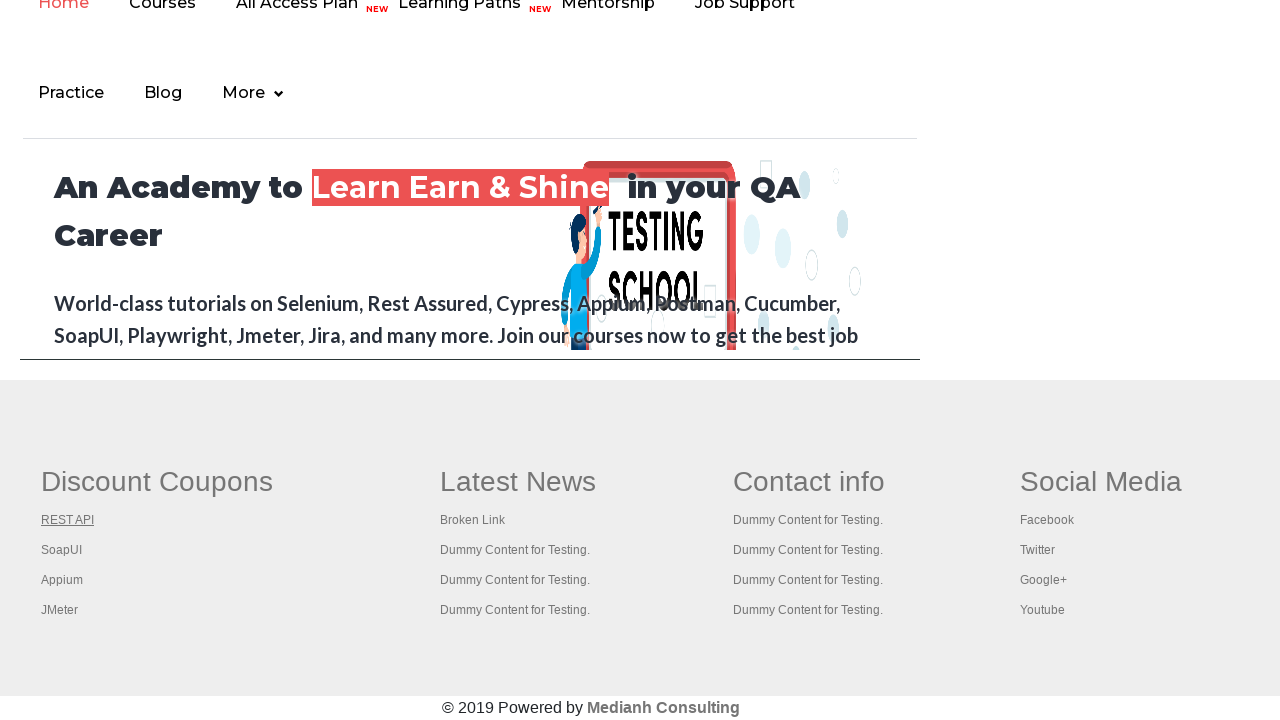

Opened footer link 2 in new tab using Ctrl+Click at (62, 550) on xpath=//table/tbody/tr/td[1]/ul >> a >> nth=2
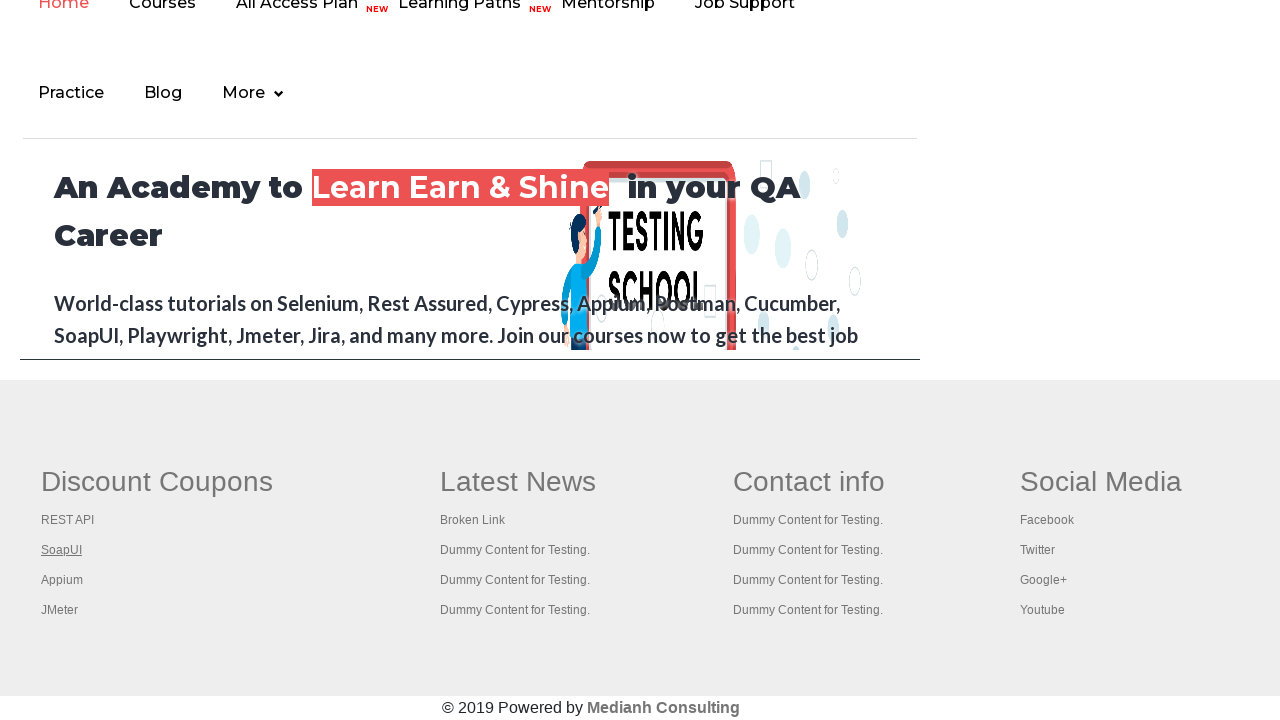

Waited 1000ms for new tab to open
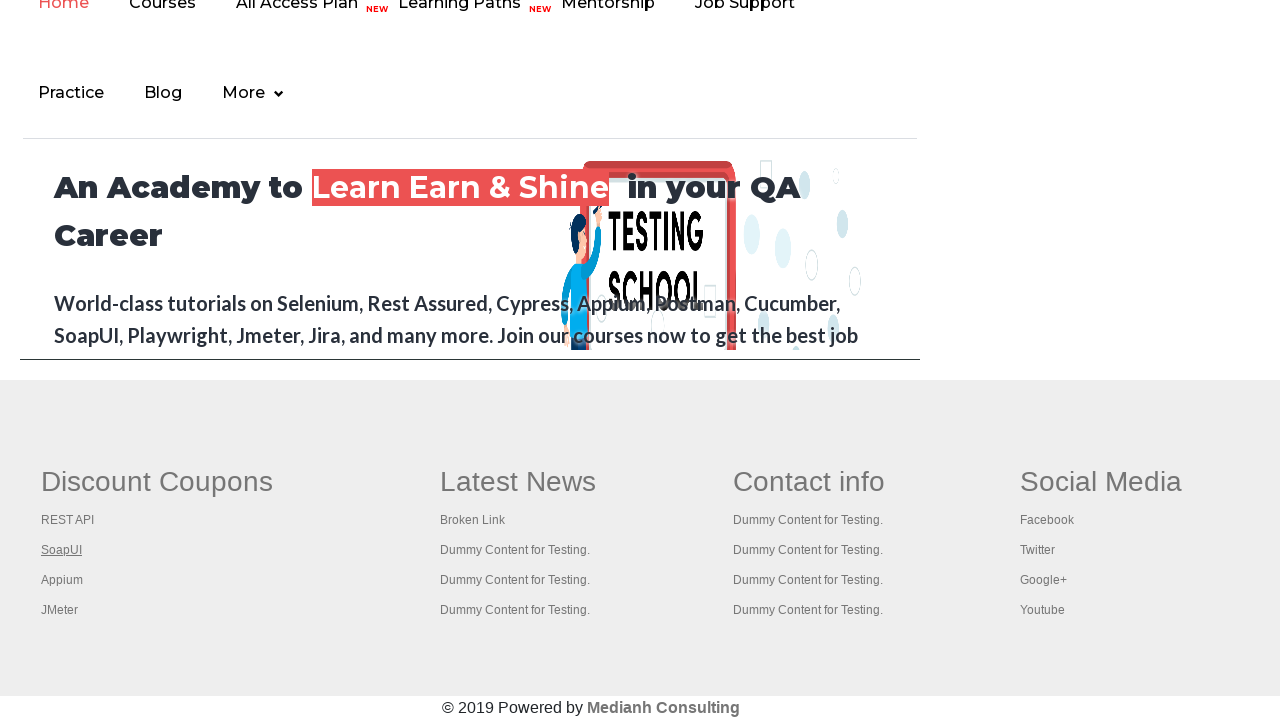

Located footer link at index 3
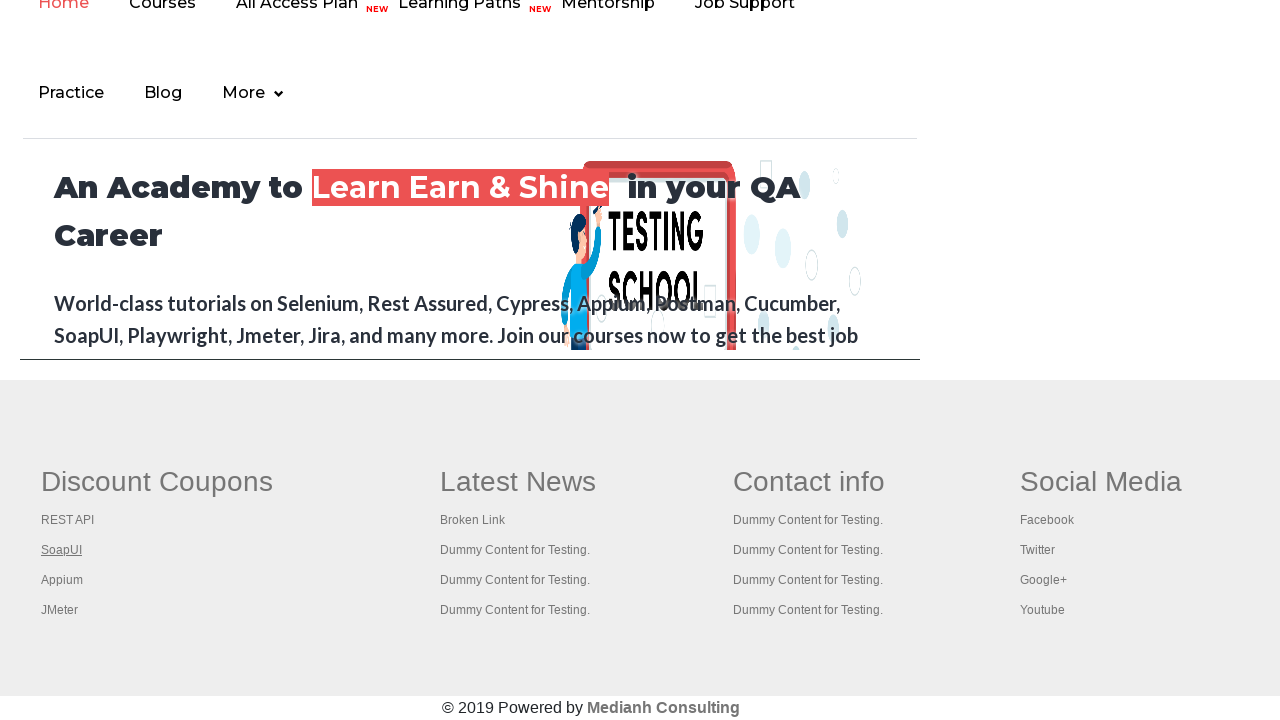

Opened footer link 3 in new tab using Ctrl+Click at (62, 580) on xpath=//table/tbody/tr/td[1]/ul >> a >> nth=3
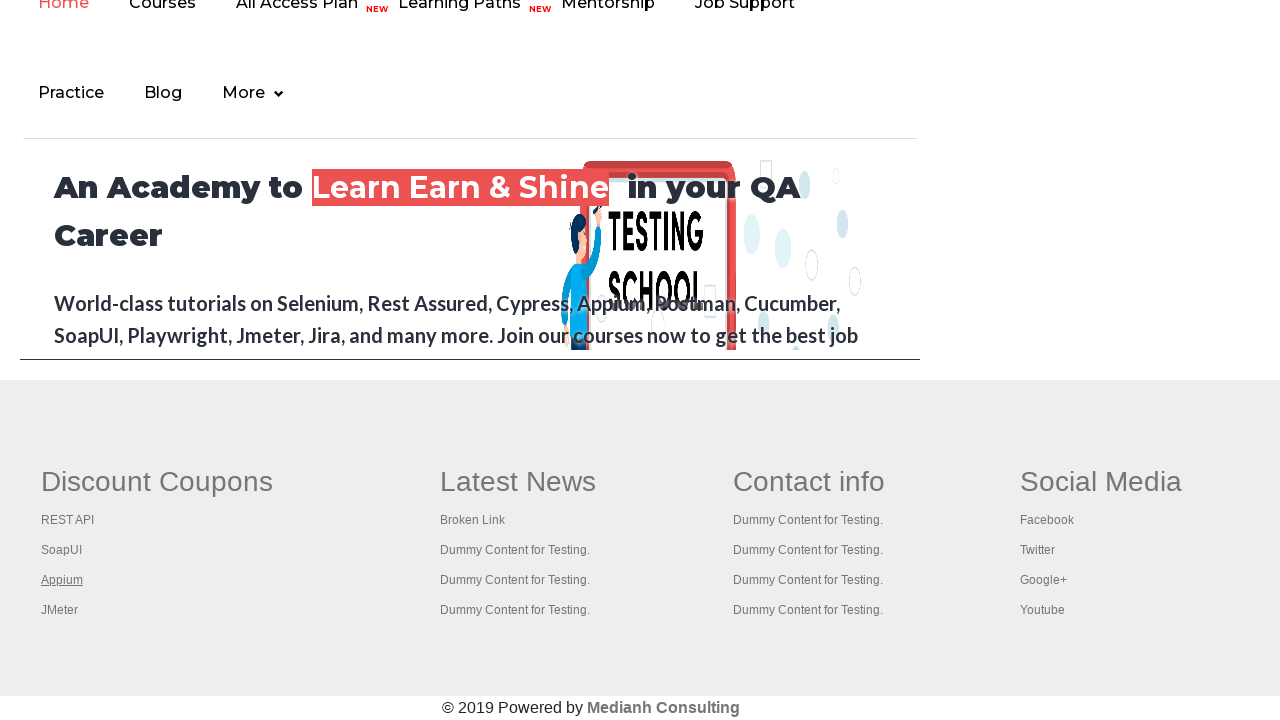

Waited 1000ms for new tab to open
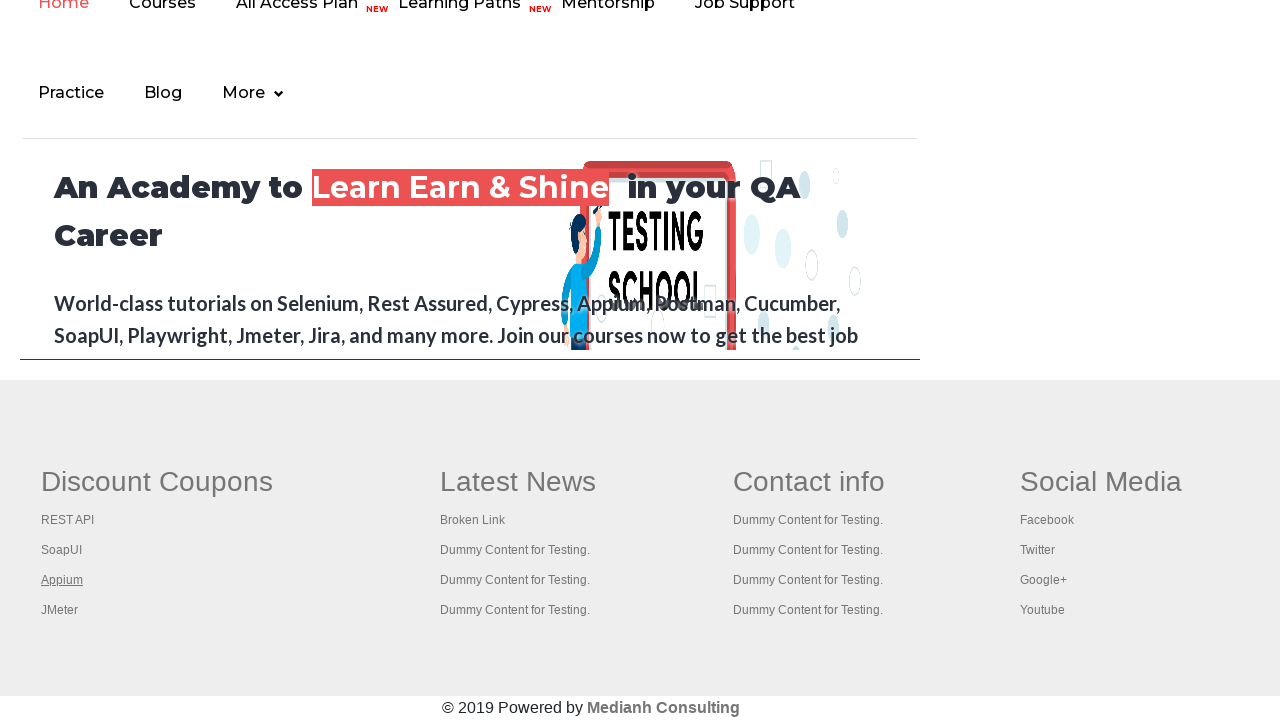

Located footer link at index 4
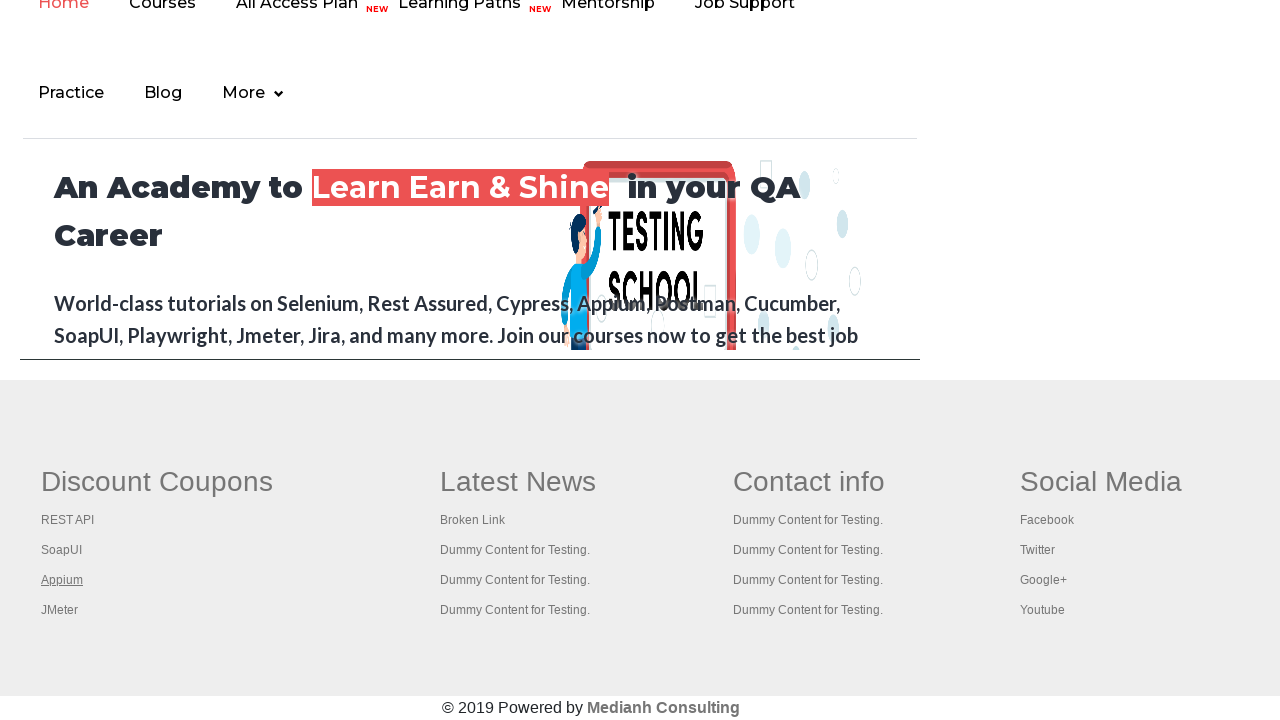

Opened footer link 4 in new tab using Ctrl+Click at (60, 610) on xpath=//table/tbody/tr/td[1]/ul >> a >> nth=4
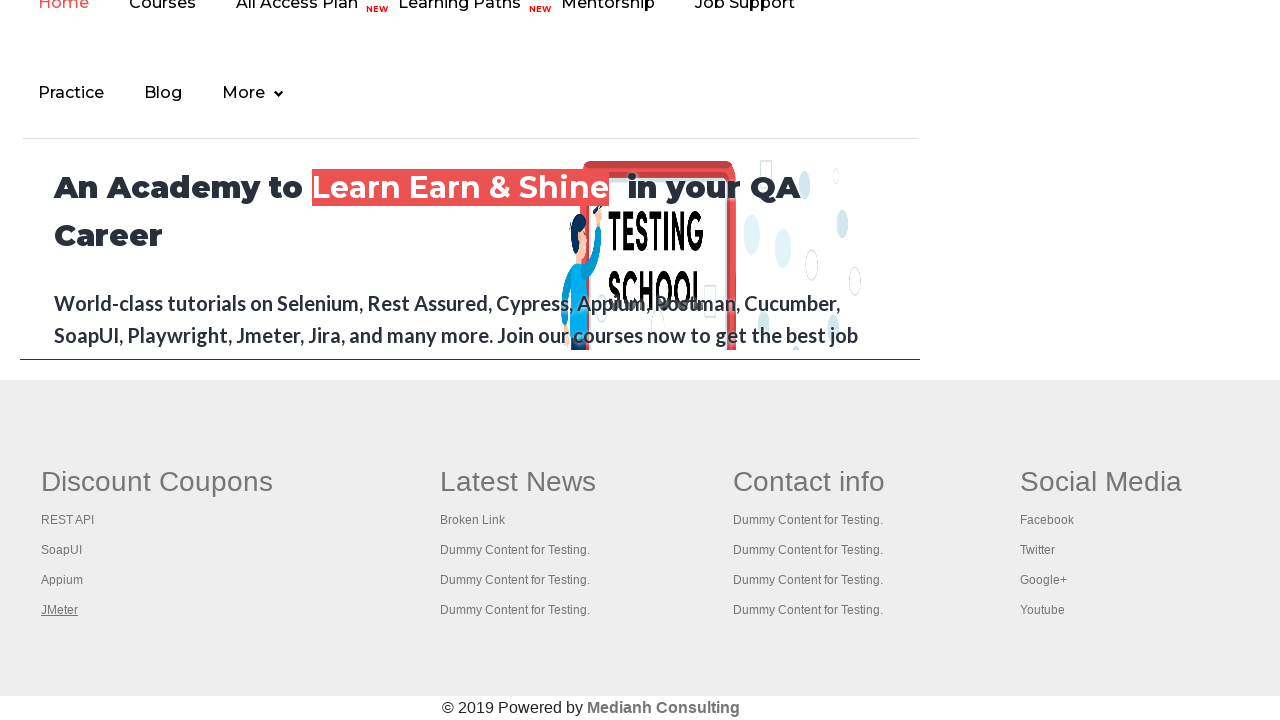

Waited 1000ms for new tab to open
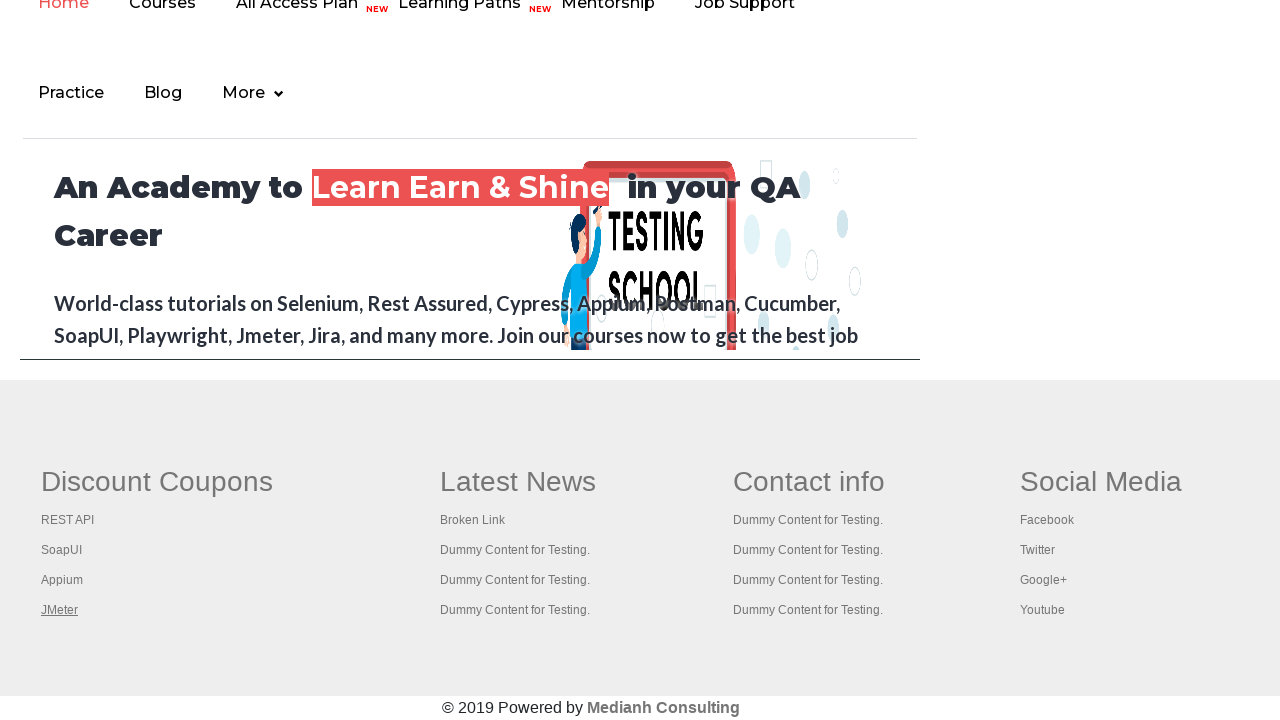

Retrieved all pages/tabs from context: 5 total
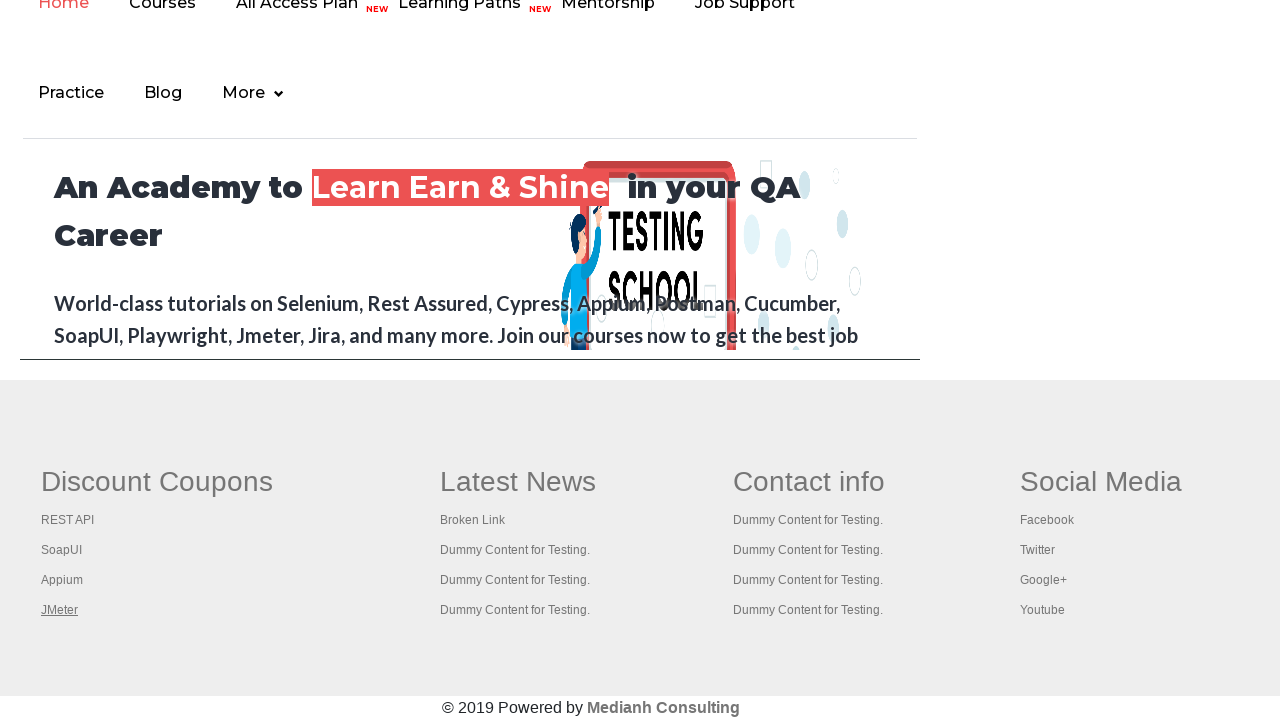

Switched to tab with title: 'Practice Page'
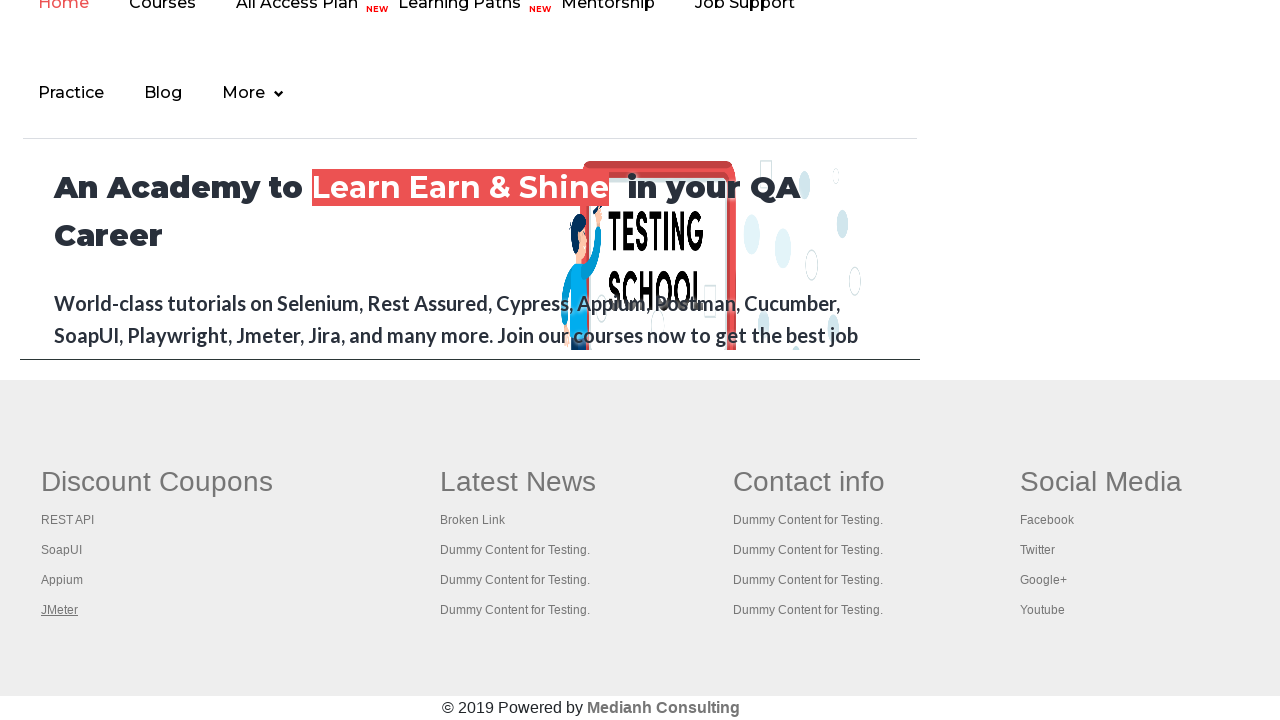

Switched to tab with title: 'REST API Tutorial'
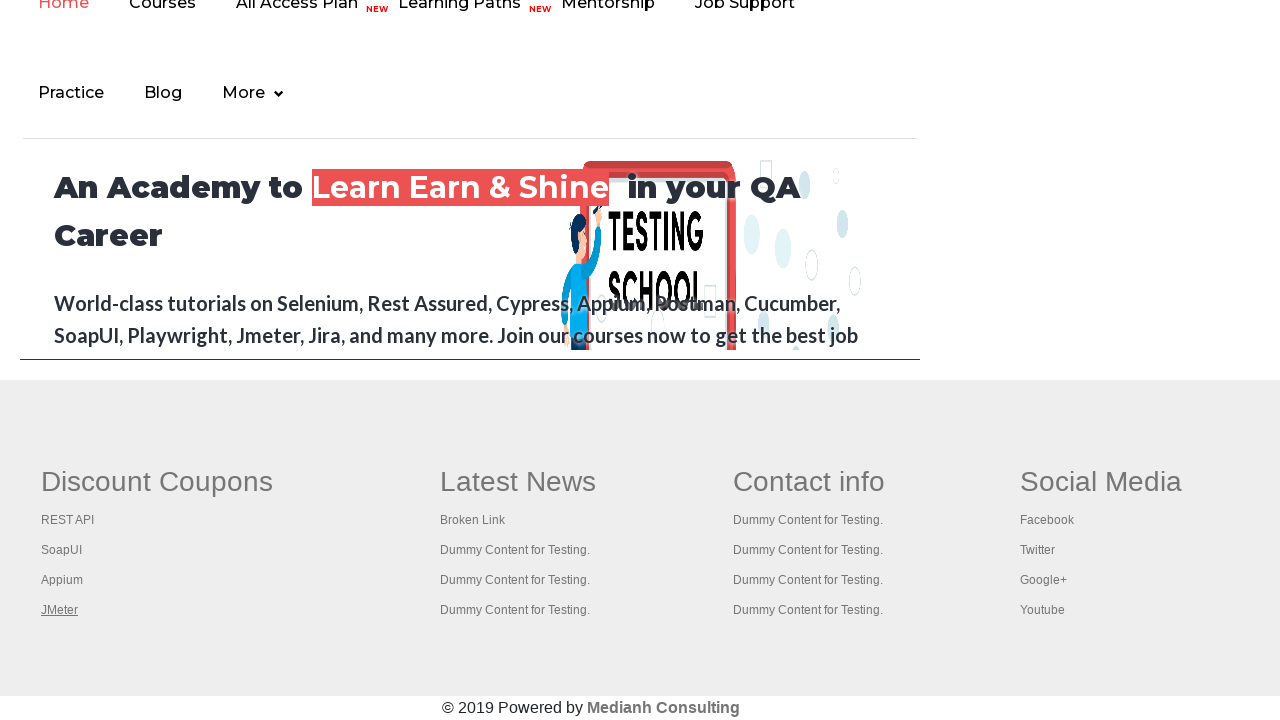

Switched to tab with title: 'The World’s Most Popular API Testing Tool | SoapUI'
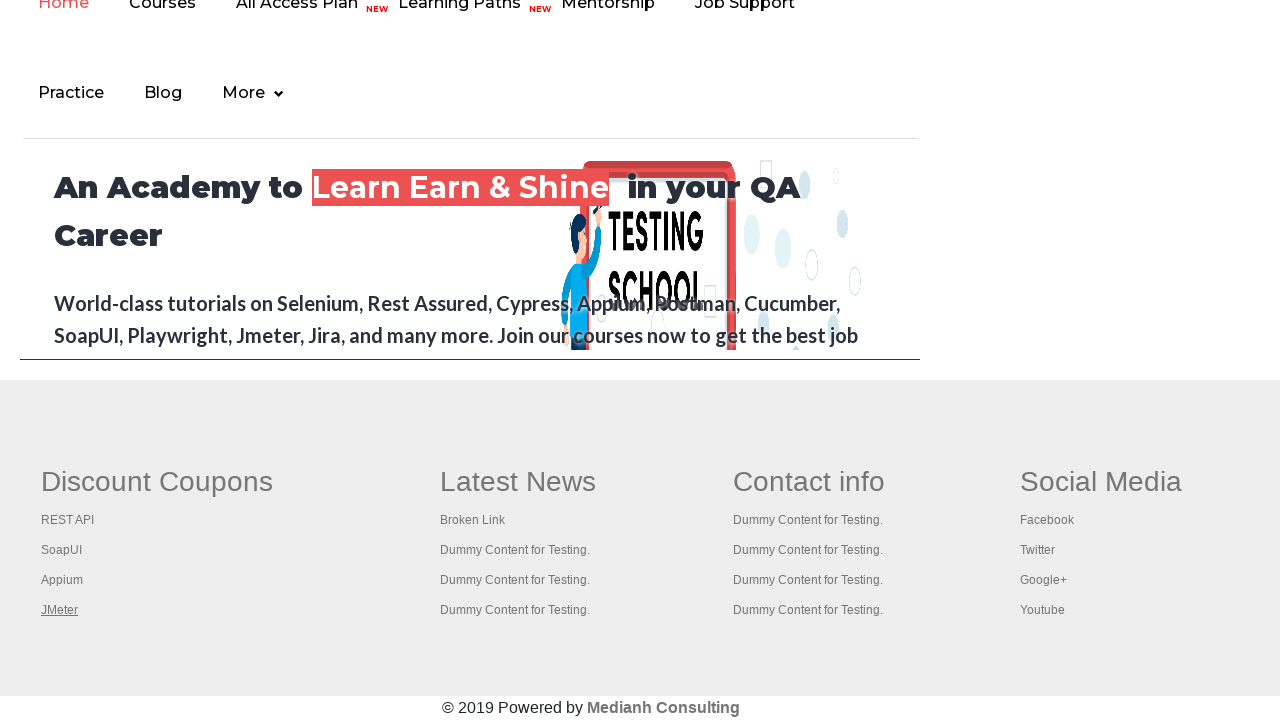

Switched to tab with title: 'Appium tutorial for Mobile Apps testing | RahulShetty Academy | Rahul'
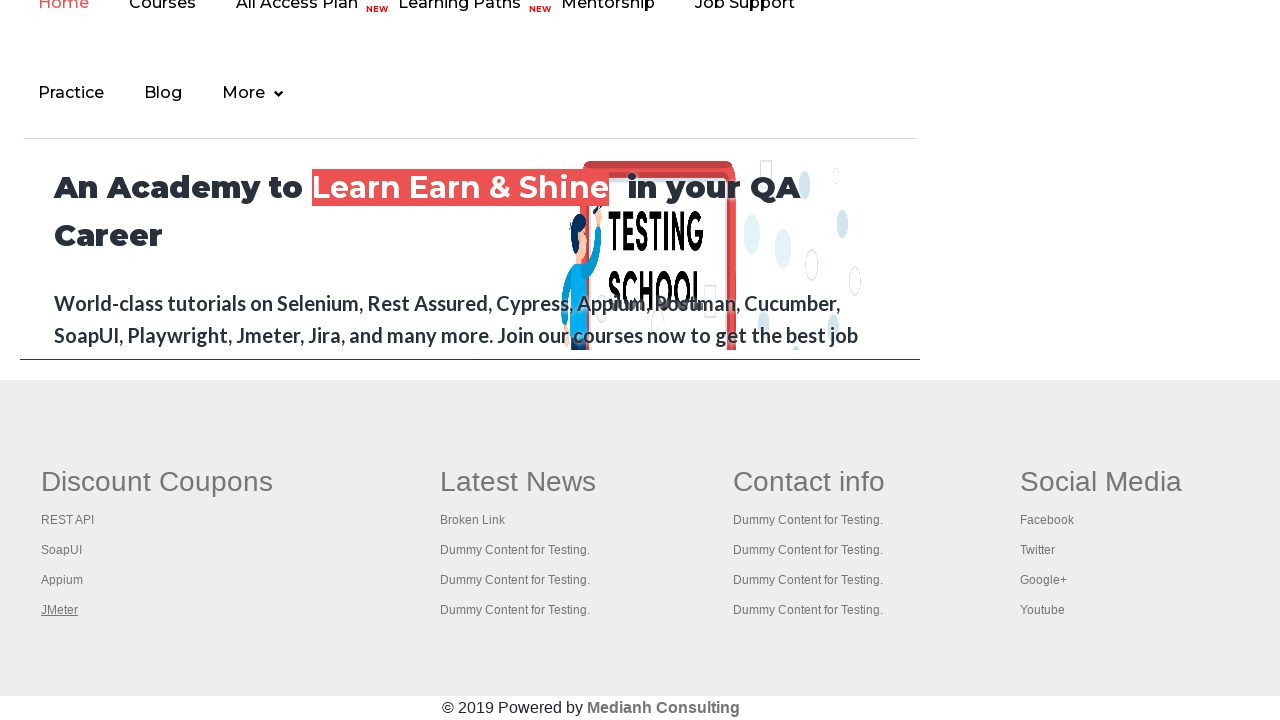

Switched to tab with title: 'Apache JMeter - Apache JMeter™'
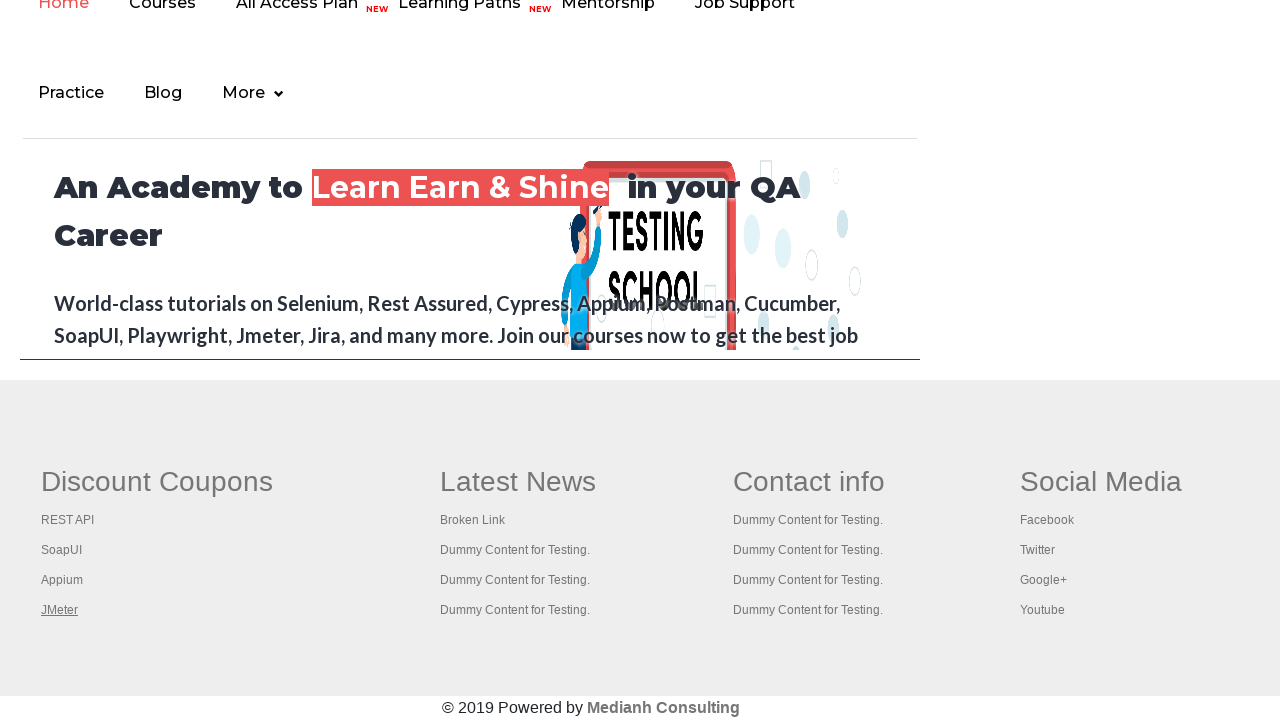

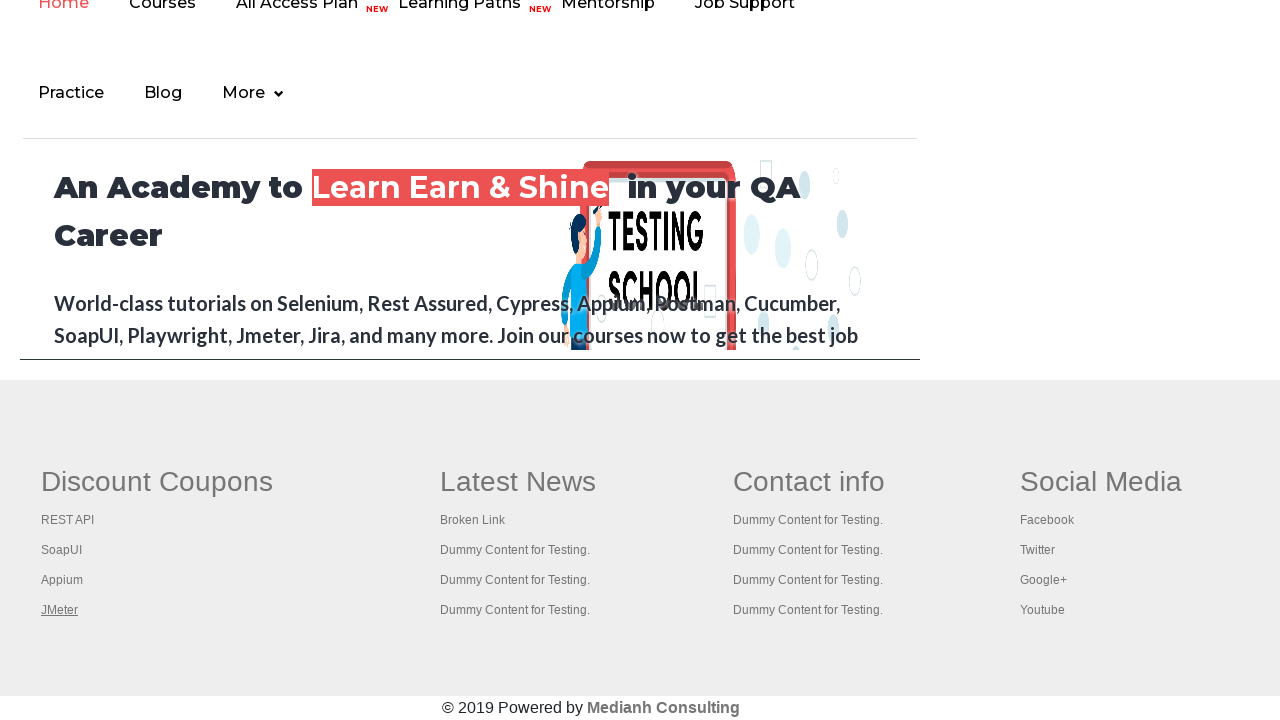